Tests click and hold drag selection by selecting items 1-4 in a selectable list using mouse drag

Starting URL: https://automationfc.github.io/jquery-selectable/

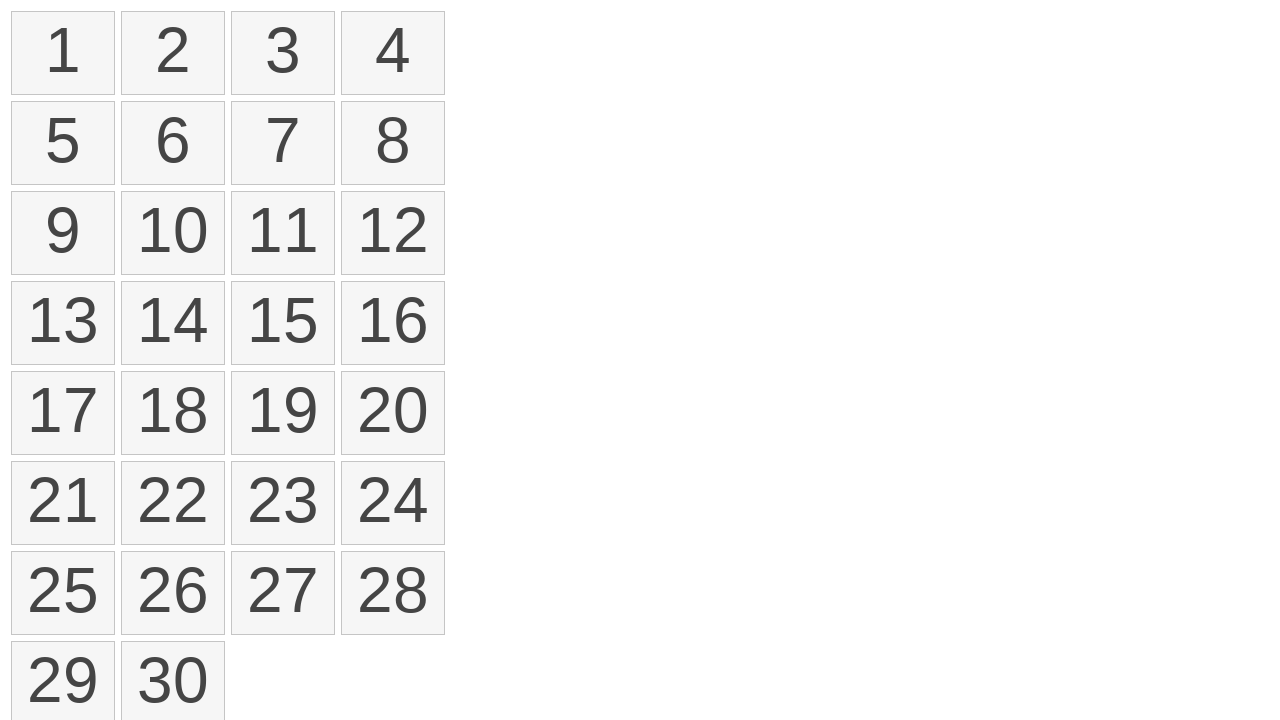

Waited for selectable items to load
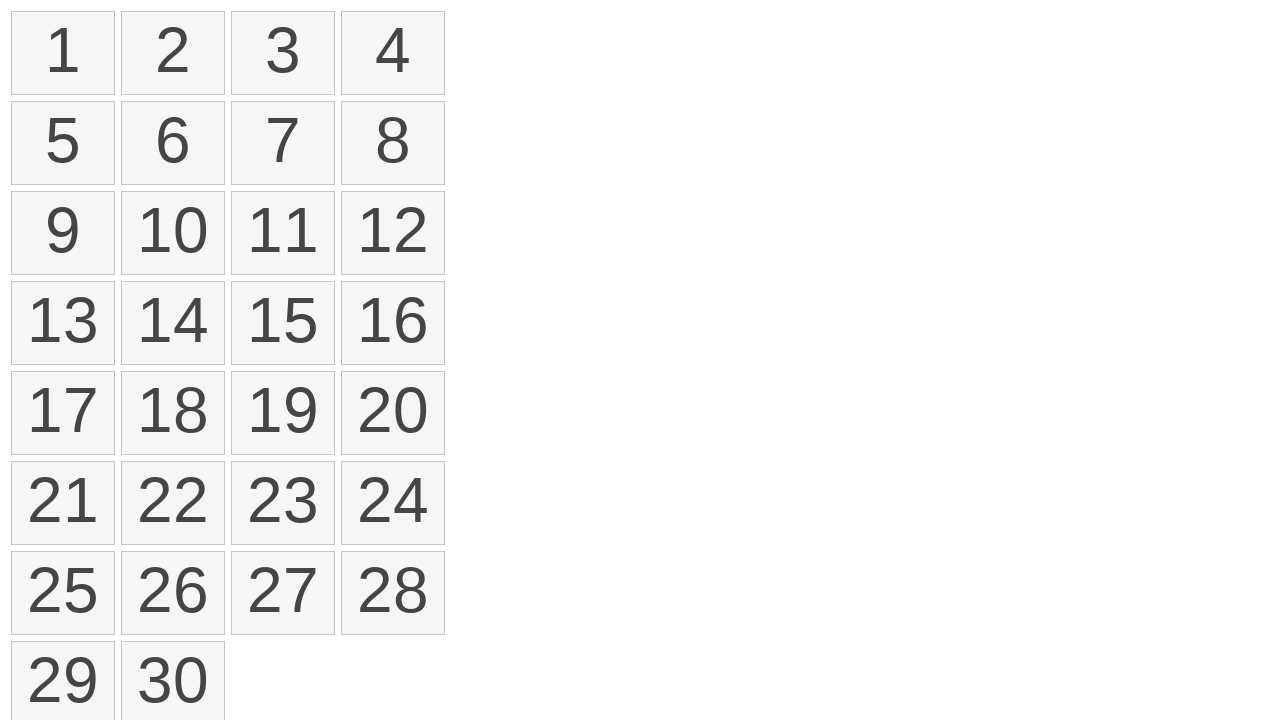

Located all selectable list items
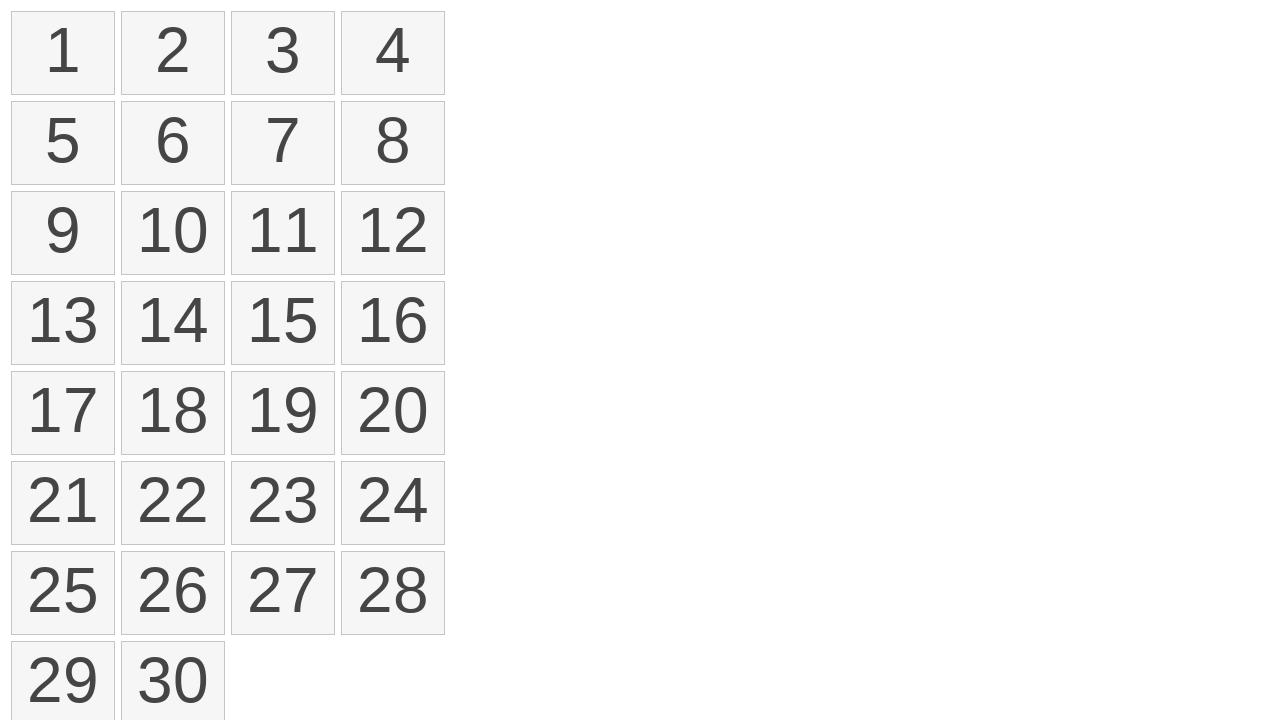

Retrieved bounding box for first item
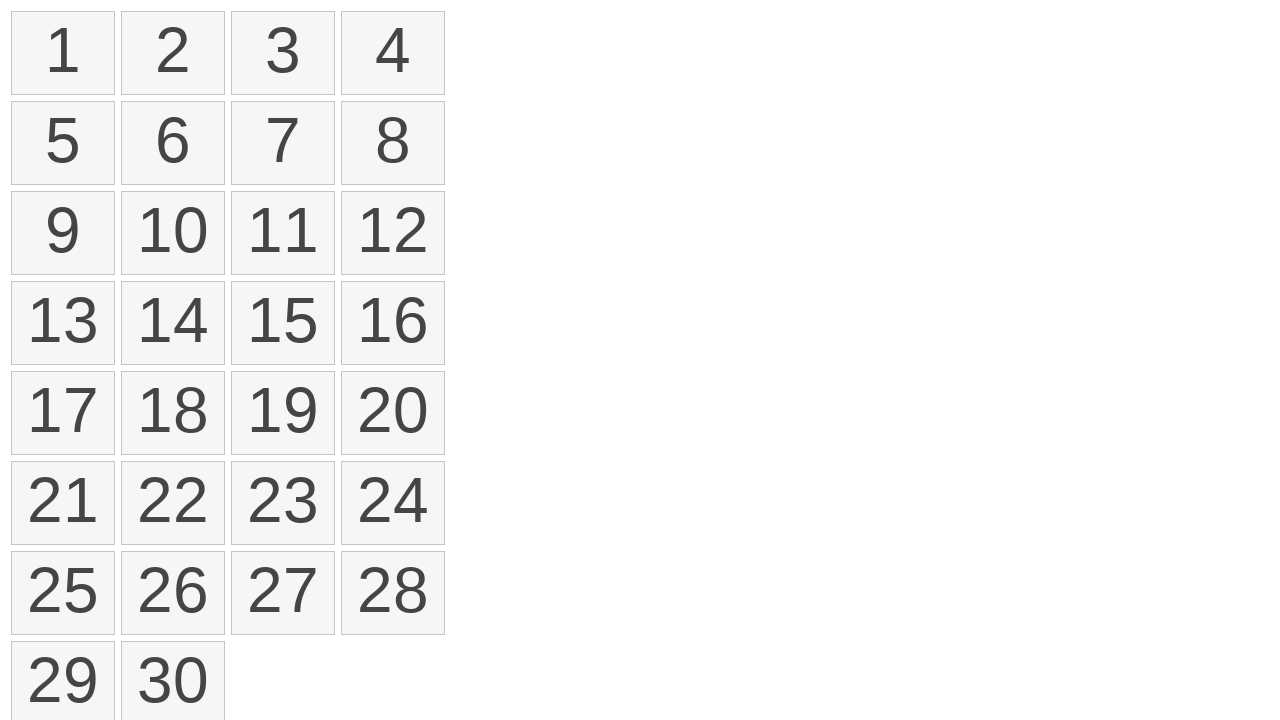

Retrieved bounding box for fourth item
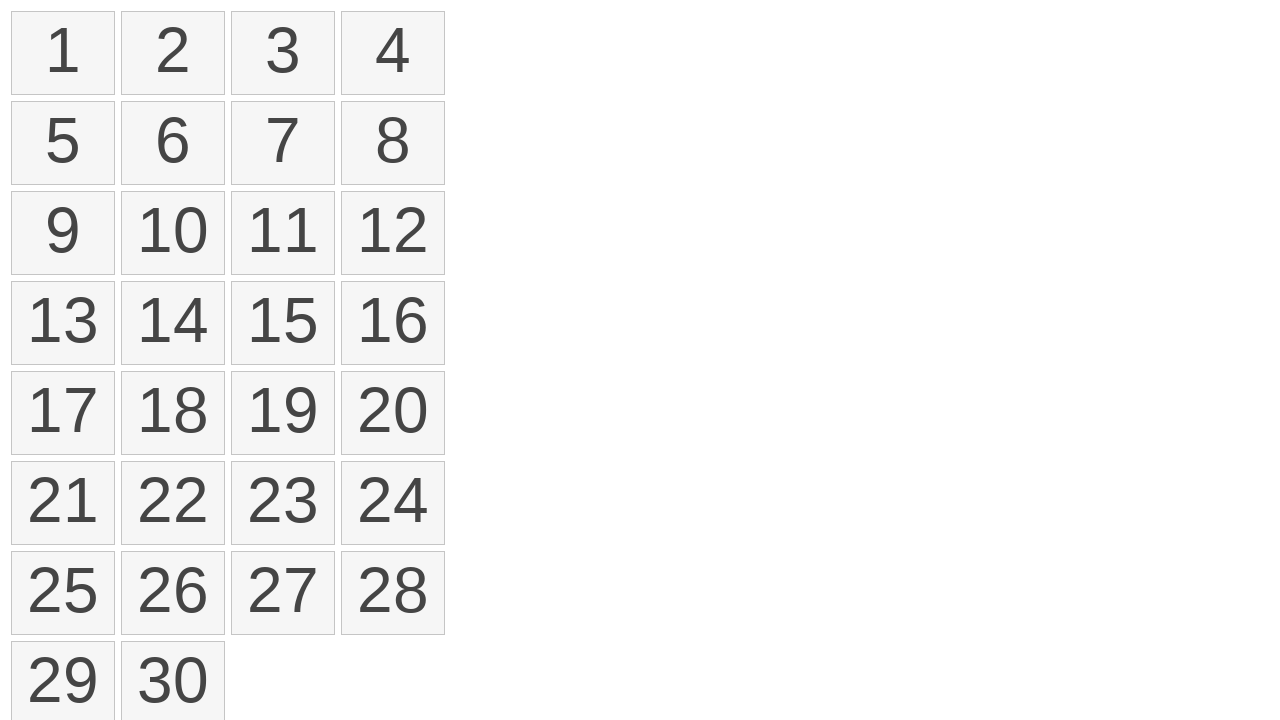

Moved mouse to center of first item at (63, 53)
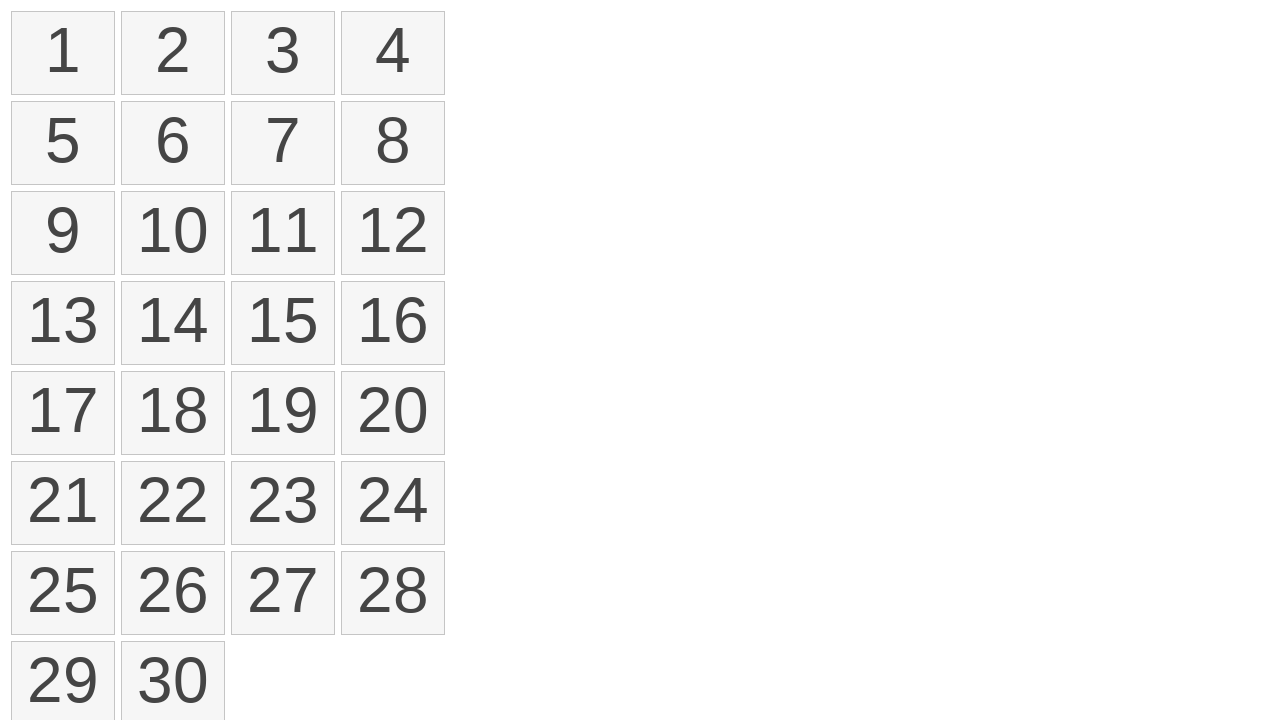

Mouse button pressed down on first item at (63, 53)
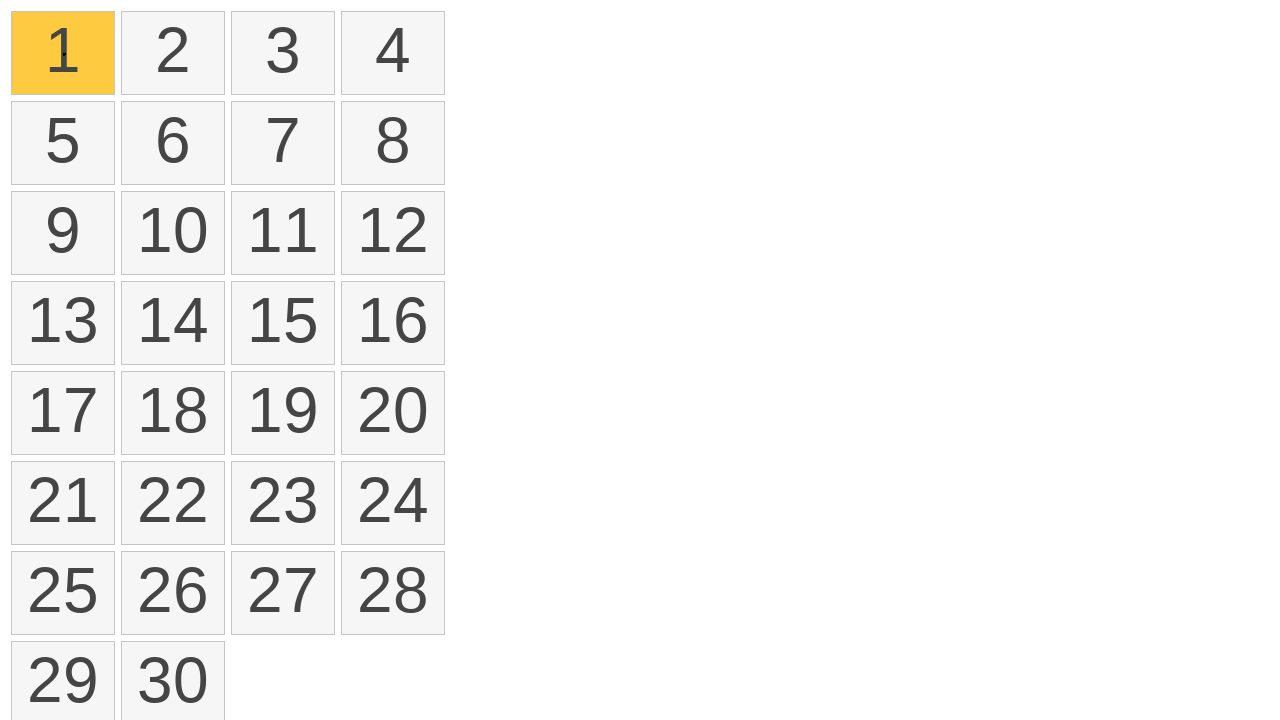

Dragged mouse to center of fourth item at (393, 53)
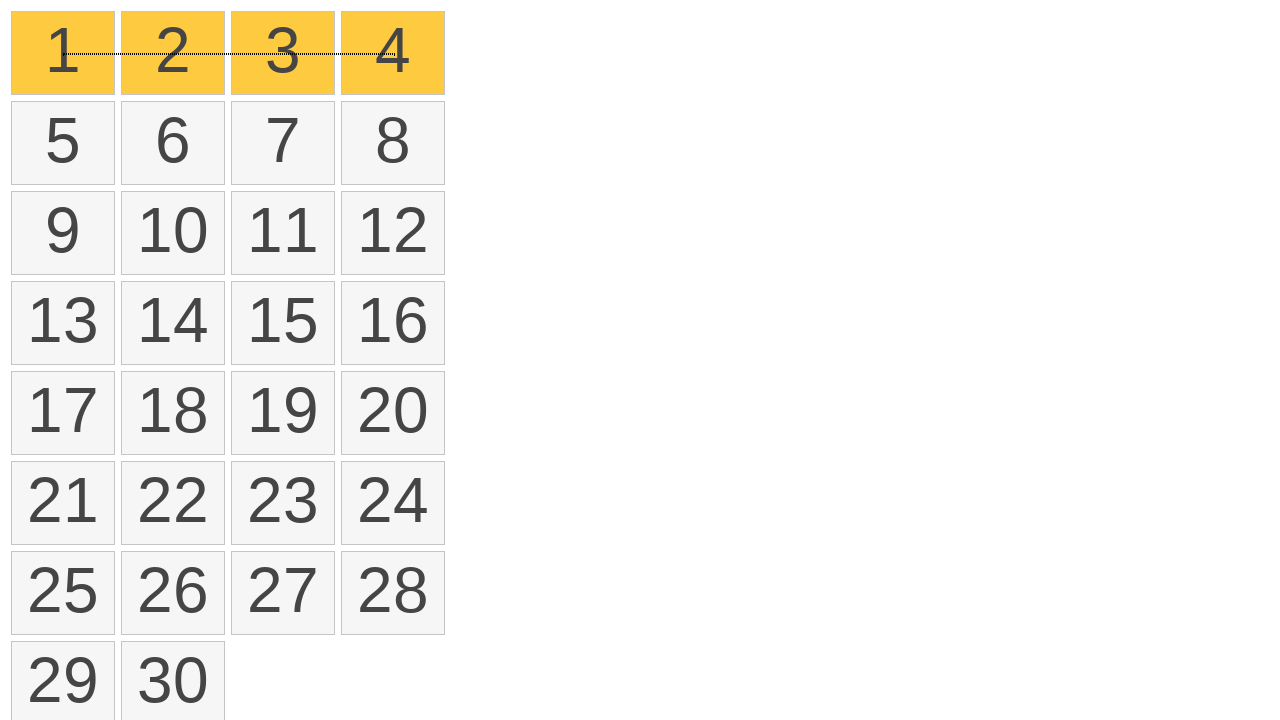

Mouse button released, completing drag selection from item 1 to 4 at (393, 53)
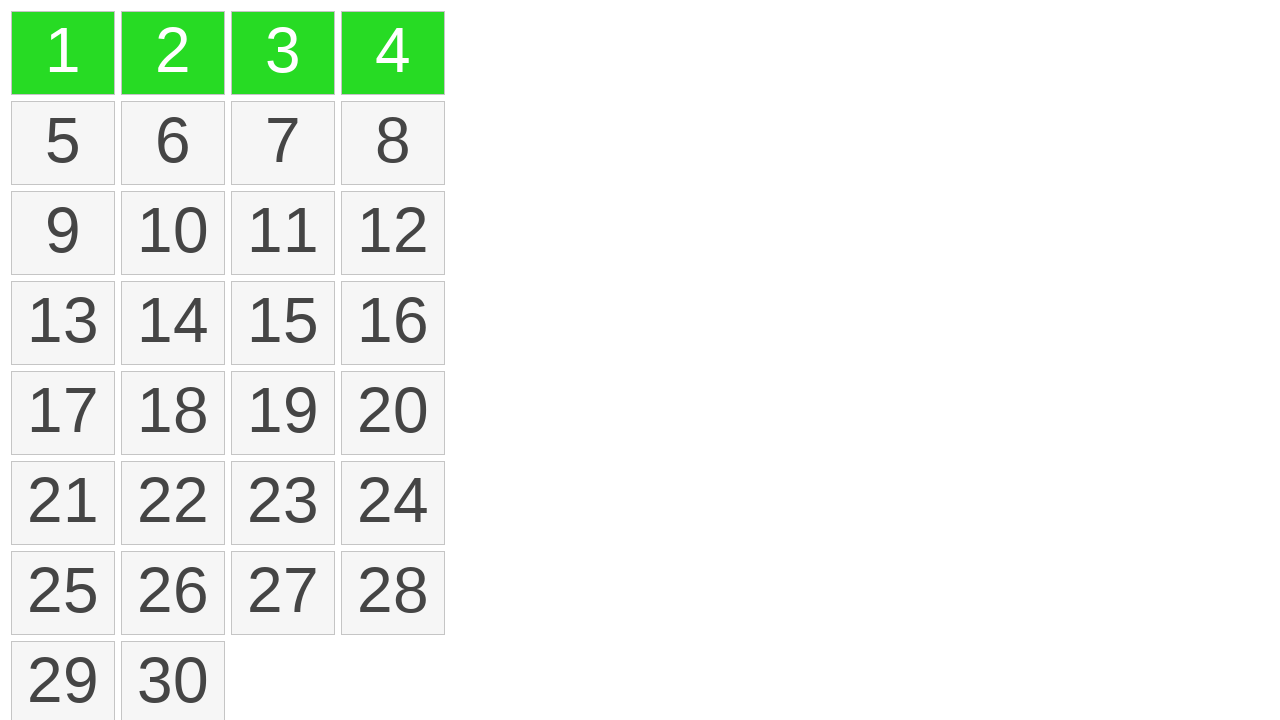

Counted selected items
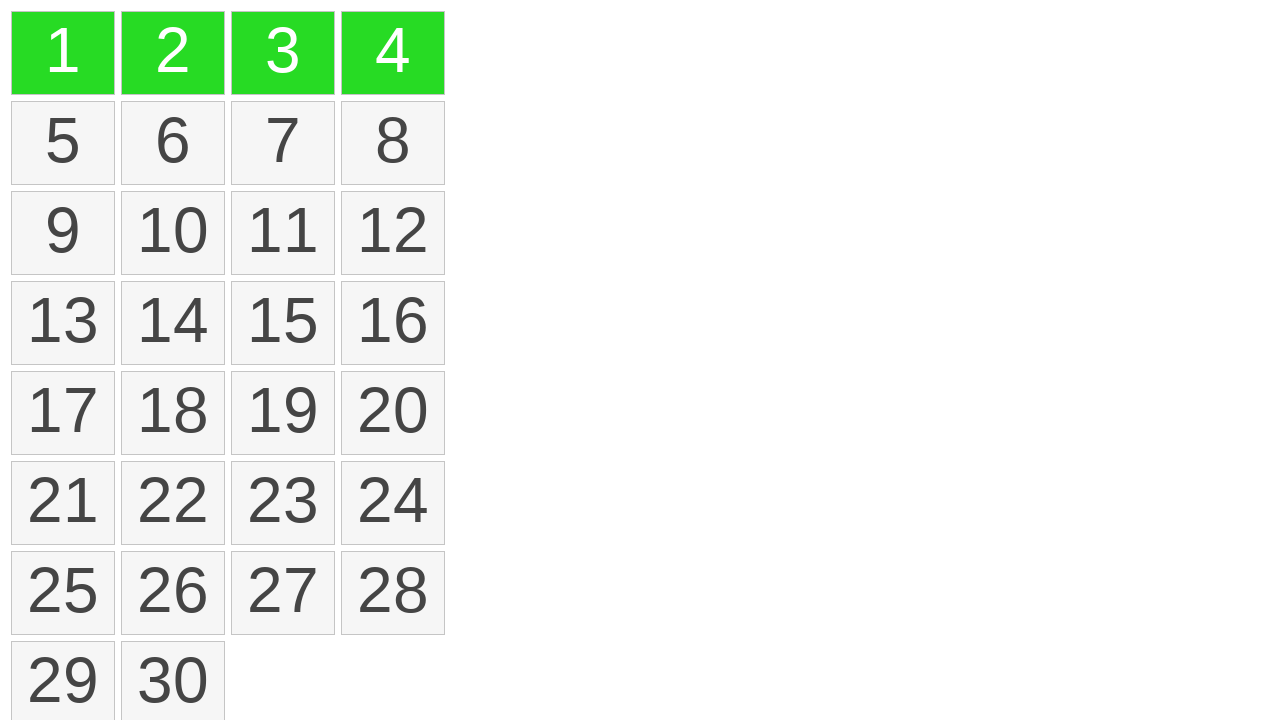

Verified that 4 items are selected
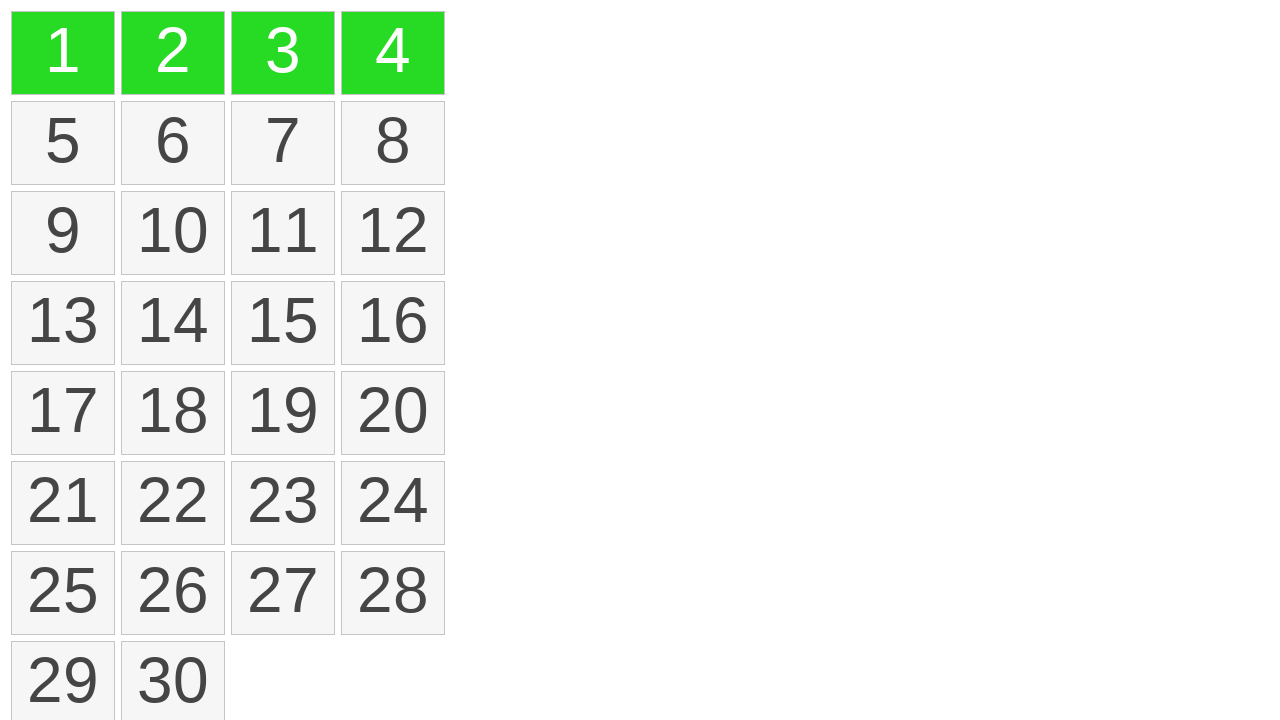

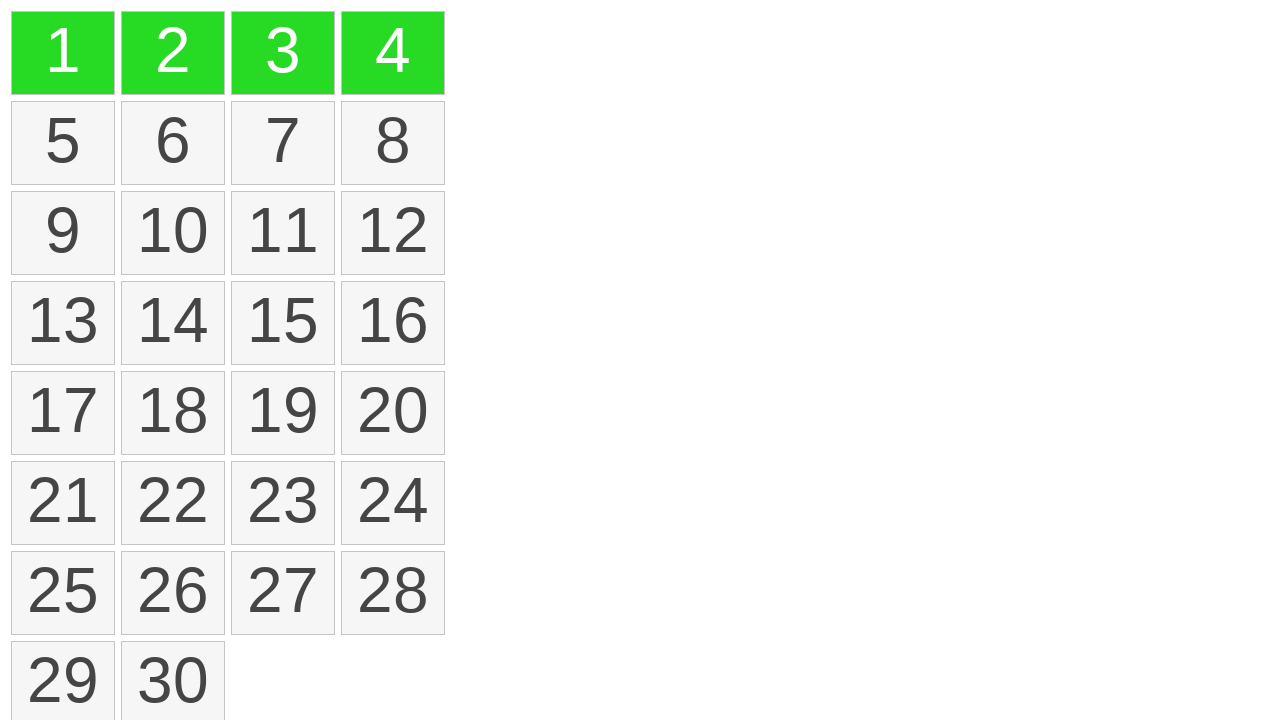